Tests unmarking completed todo items by unchecking their checkboxes

Starting URL: https://demo.playwright.dev/todomvc

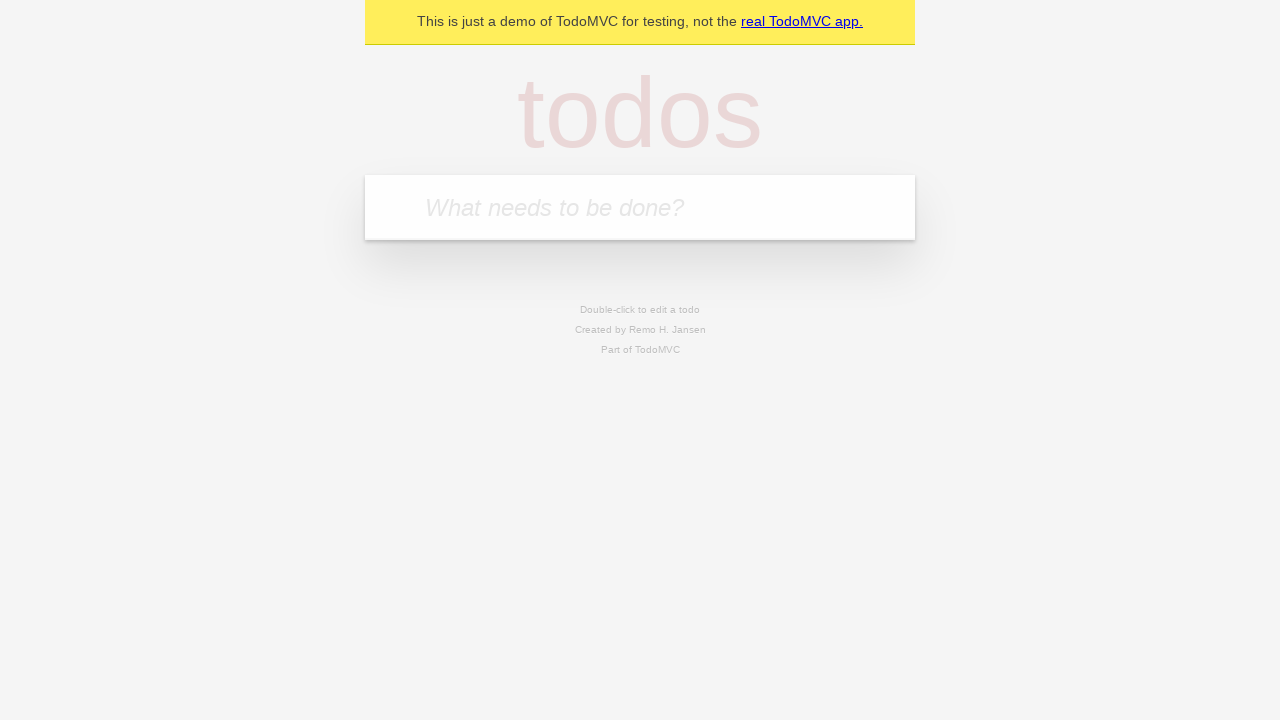

Filled todo input with 'buy some cheese' on internal:attr=[placeholder="What needs to be done?"i]
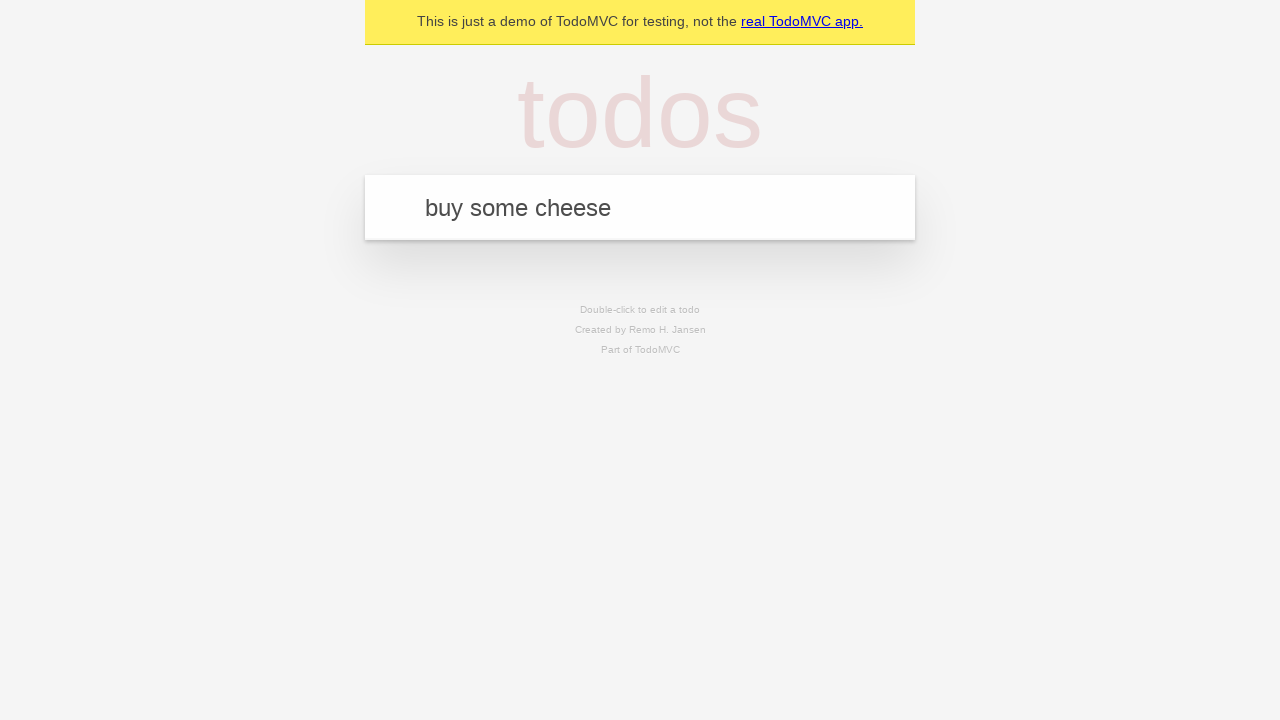

Pressed Enter to create first todo item on internal:attr=[placeholder="What needs to be done?"i]
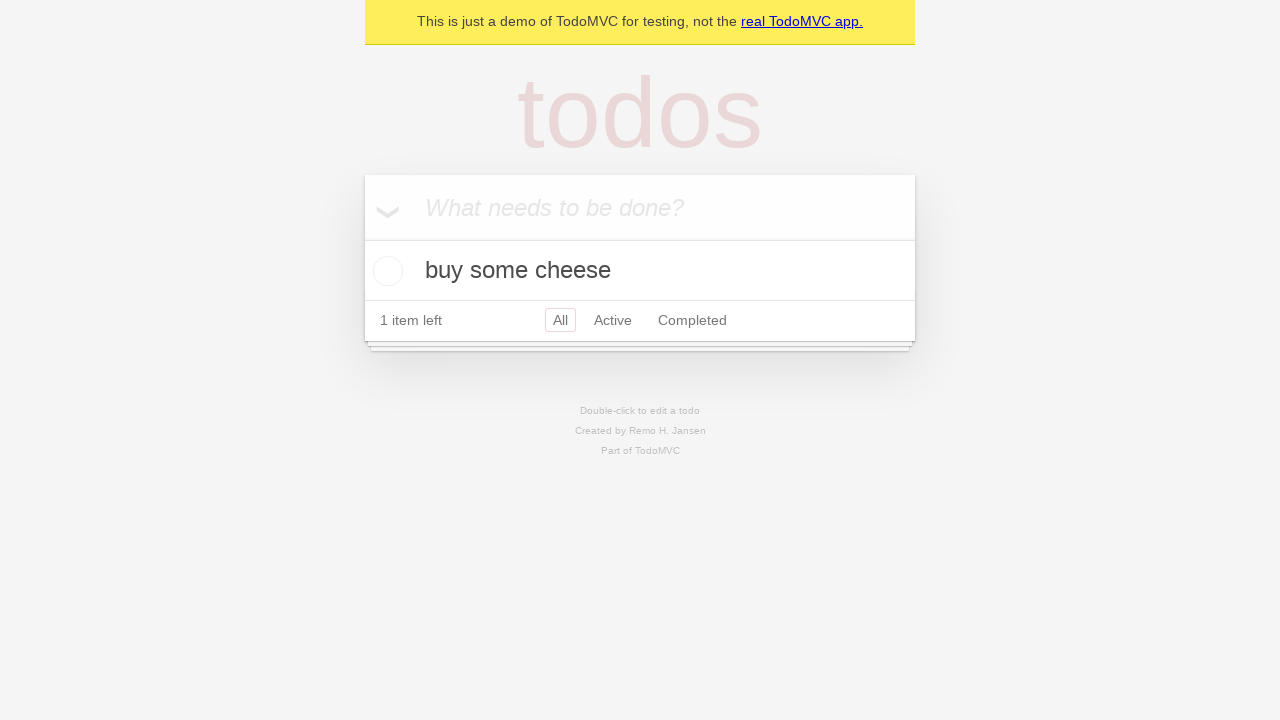

Filled todo input with 'feed the cat' on internal:attr=[placeholder="What needs to be done?"i]
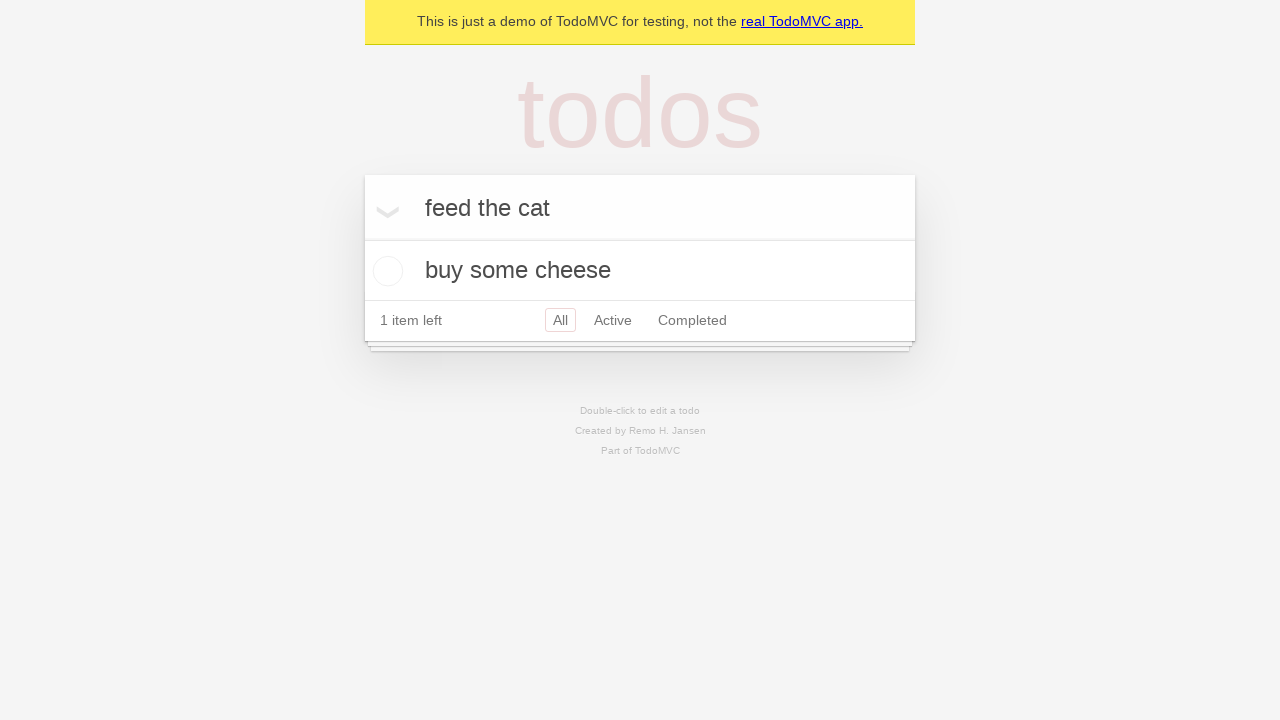

Pressed Enter to create second todo item on internal:attr=[placeholder="What needs to be done?"i]
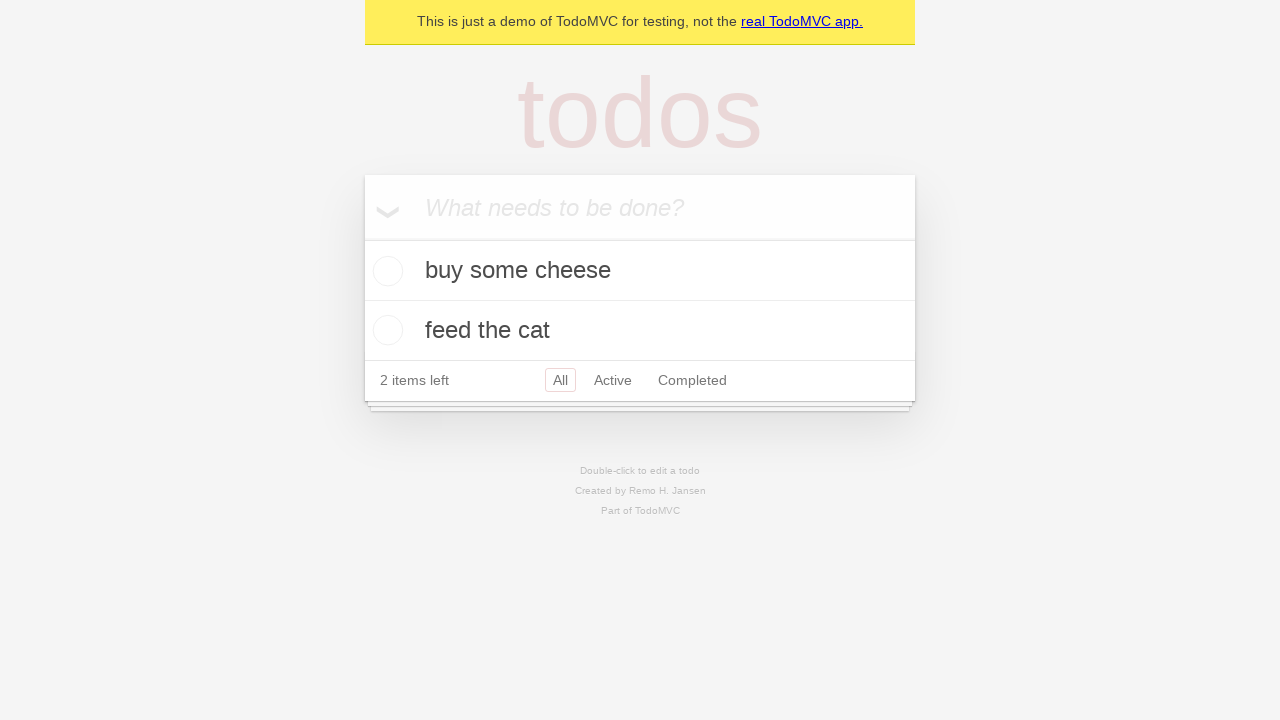

Located first todo item
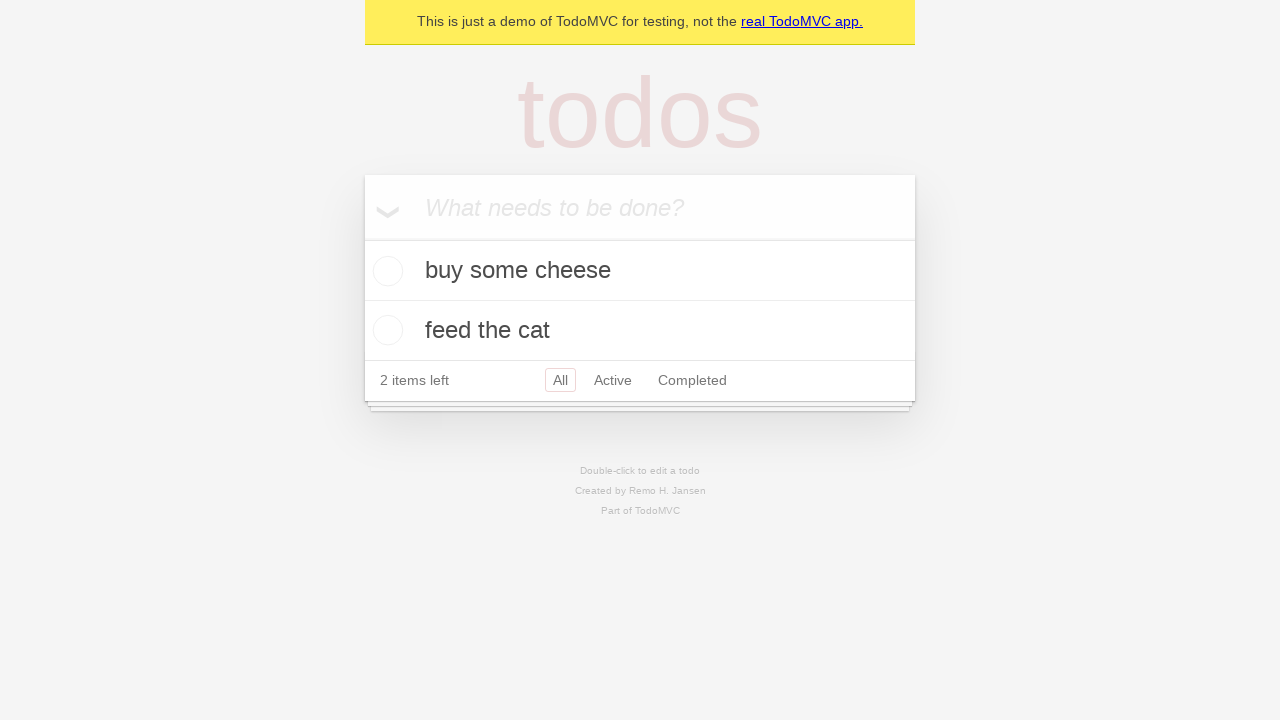

Located checkbox for first todo item
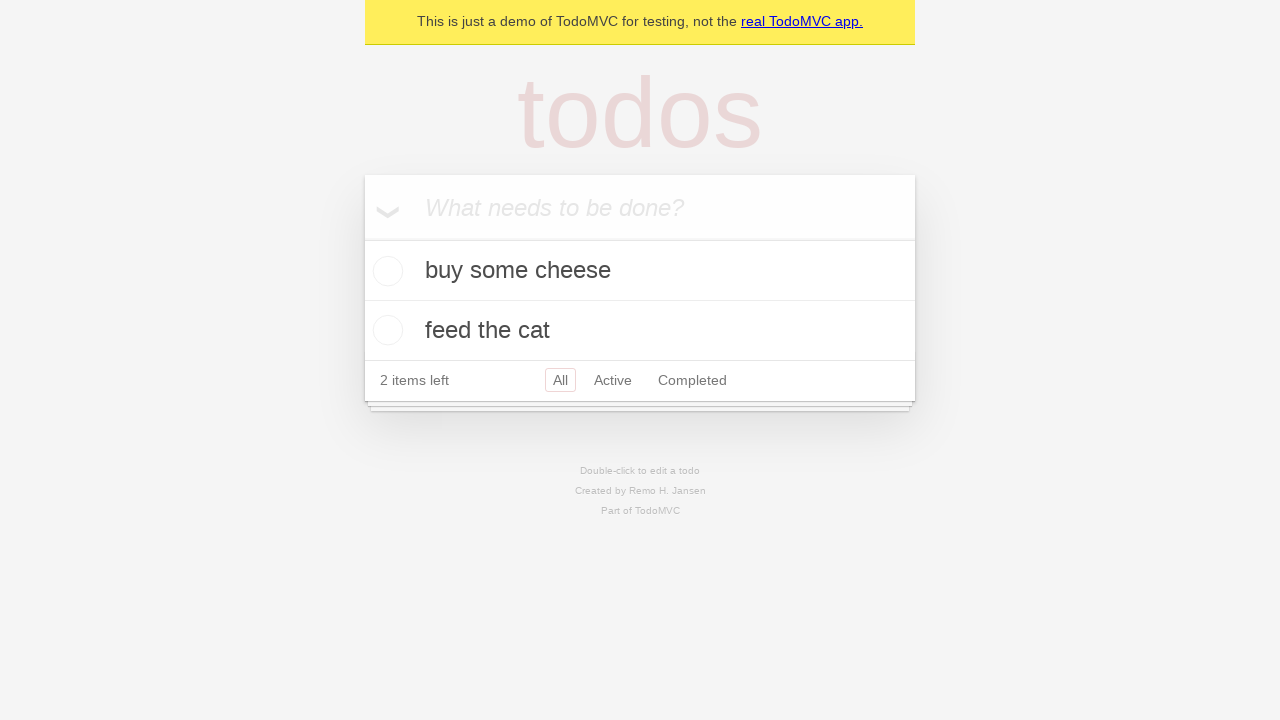

Checked the first todo item as complete at (385, 271) on internal:testid=[data-testid="todo-item"s] >> nth=0 >> internal:role=checkbox
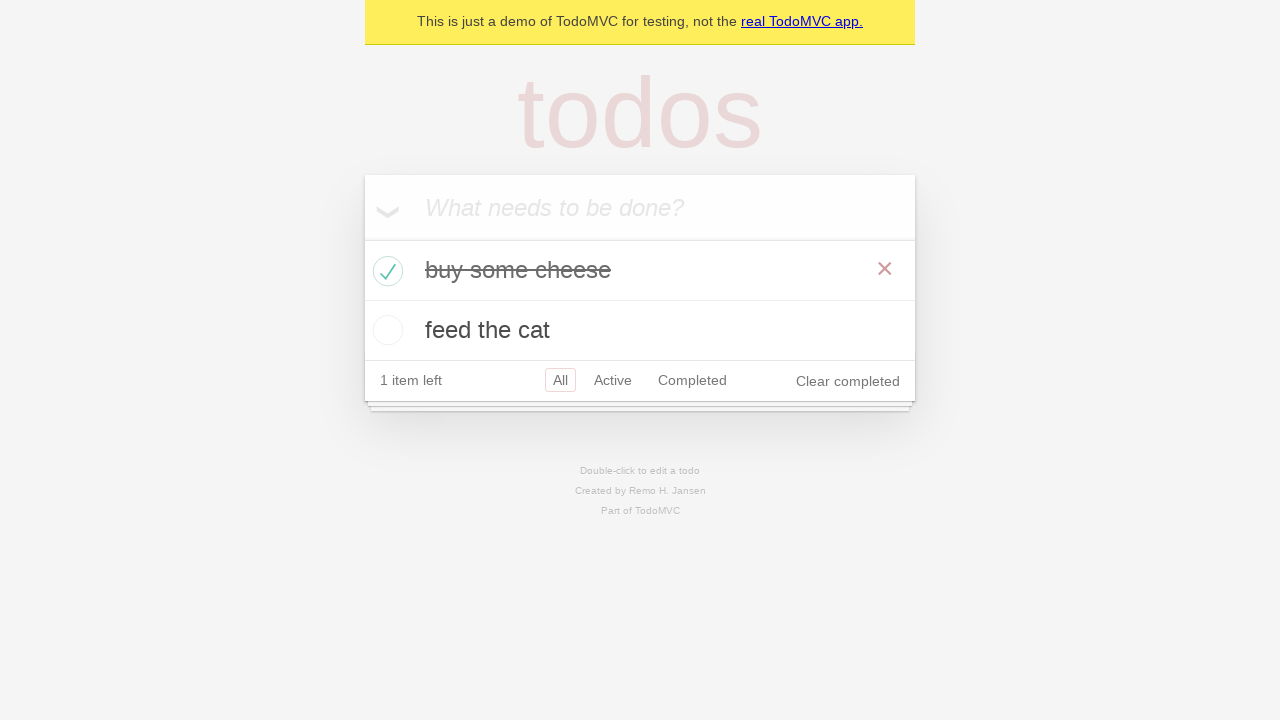

Unchecked the first todo item to mark as incomplete at (385, 271) on internal:testid=[data-testid="todo-item"s] >> nth=0 >> internal:role=checkbox
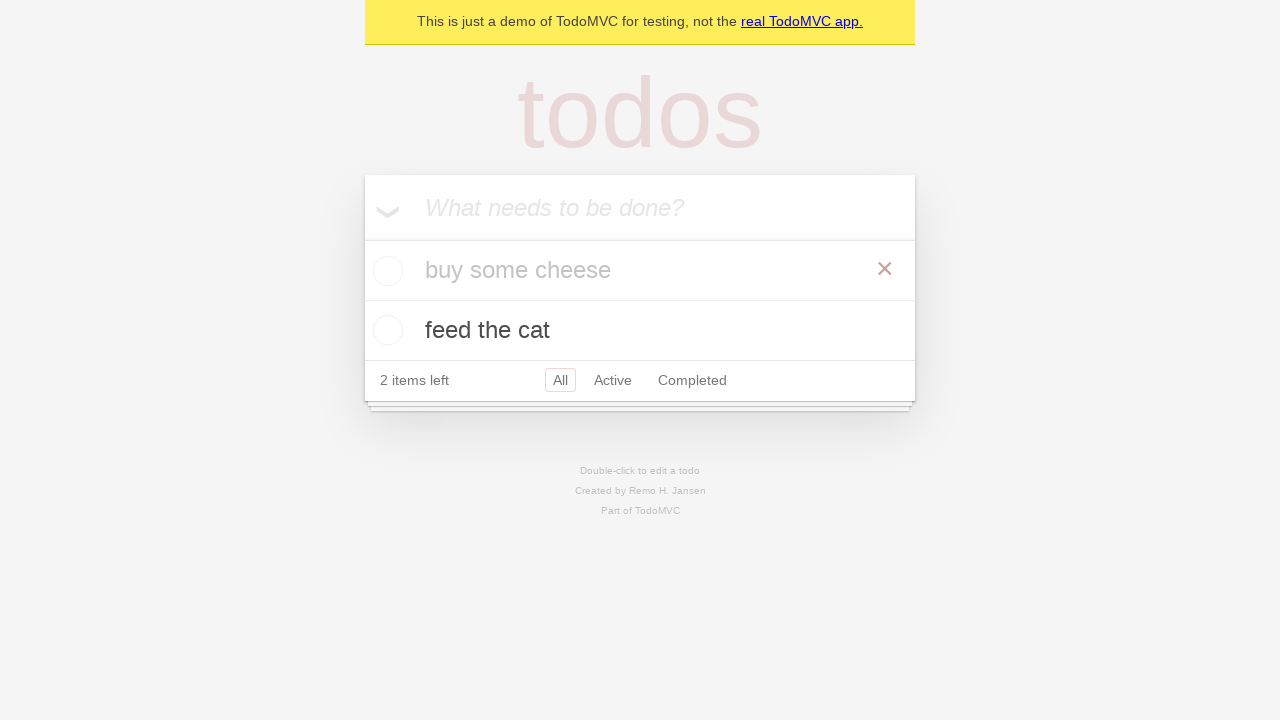

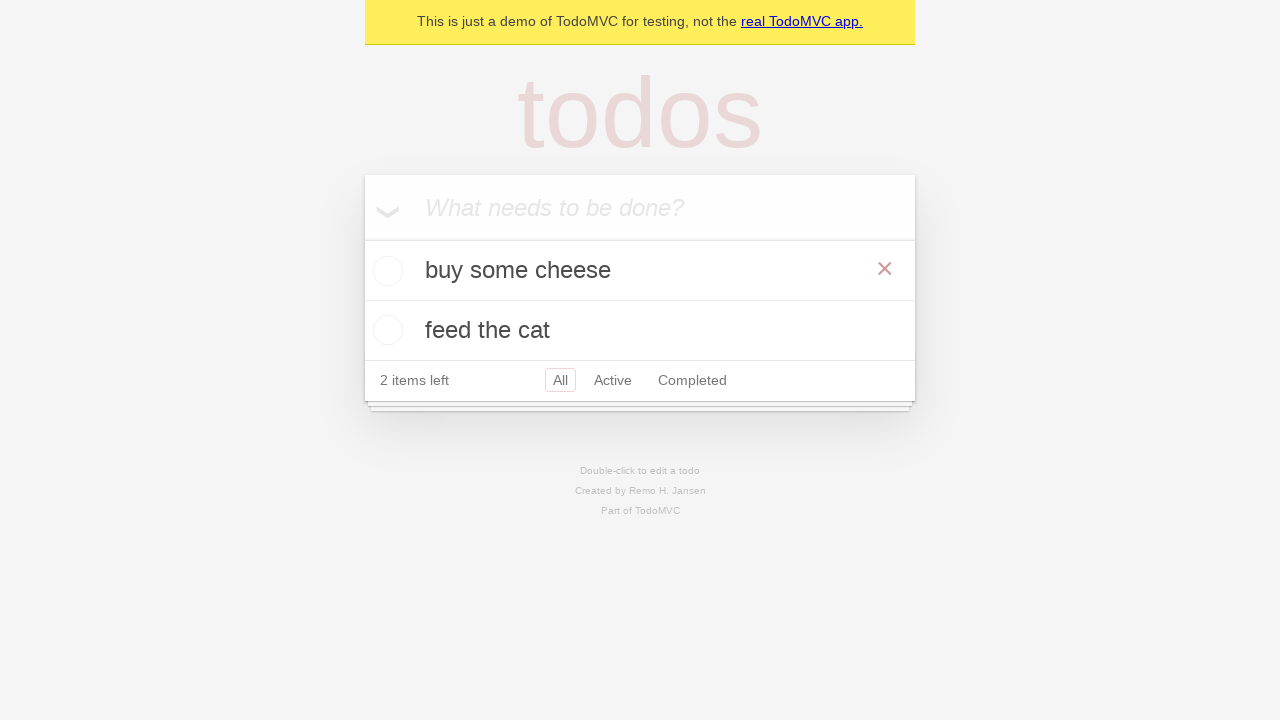